Tests a registration form by filling in required fields (first name, last name, email) and verifying successful registration with a congratulations message.

Starting URL: http://suninjuly.github.io/registration2.html

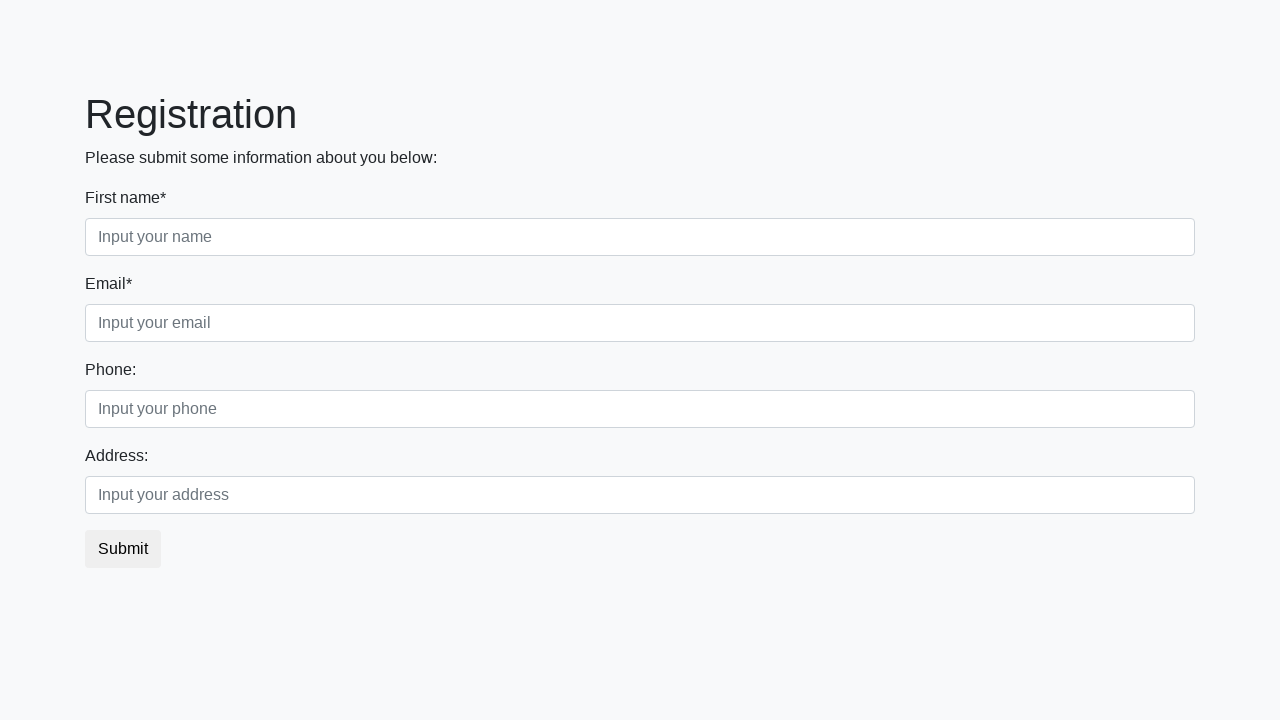

Filled first name field with 'Ivan' on input.form-control.first
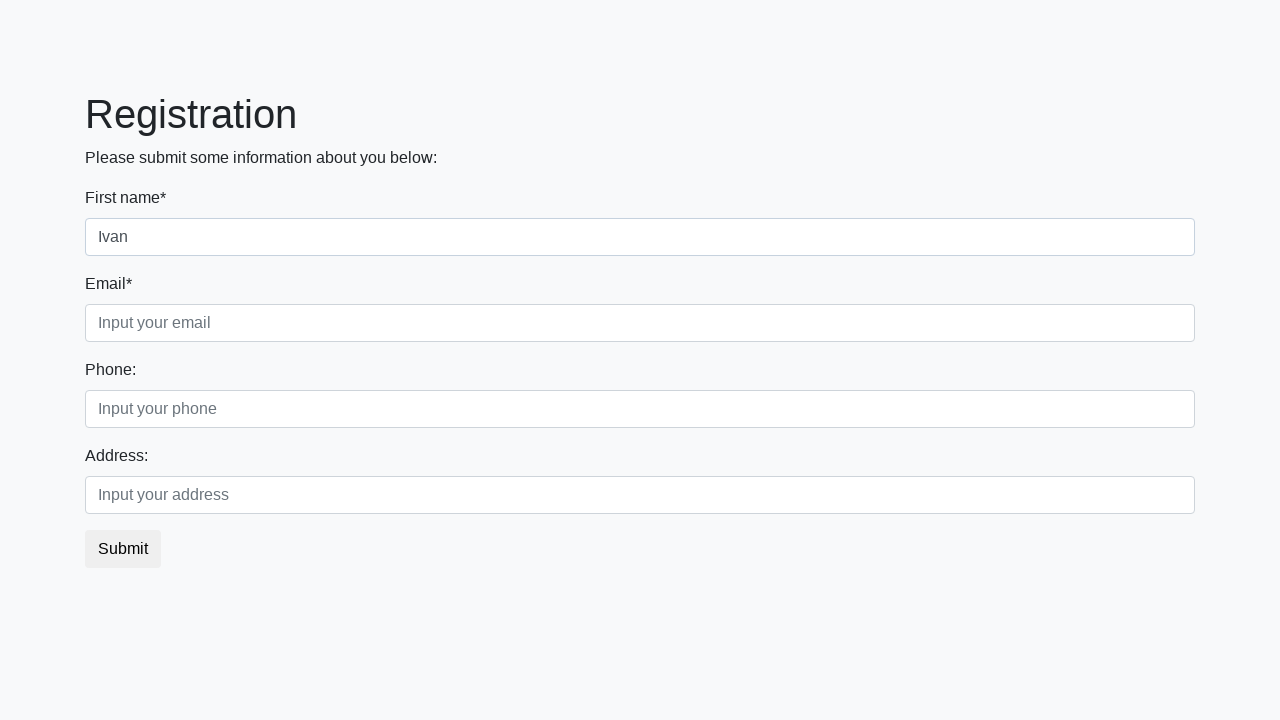

Filled last name field with 'Petrov' on input.form-control.second
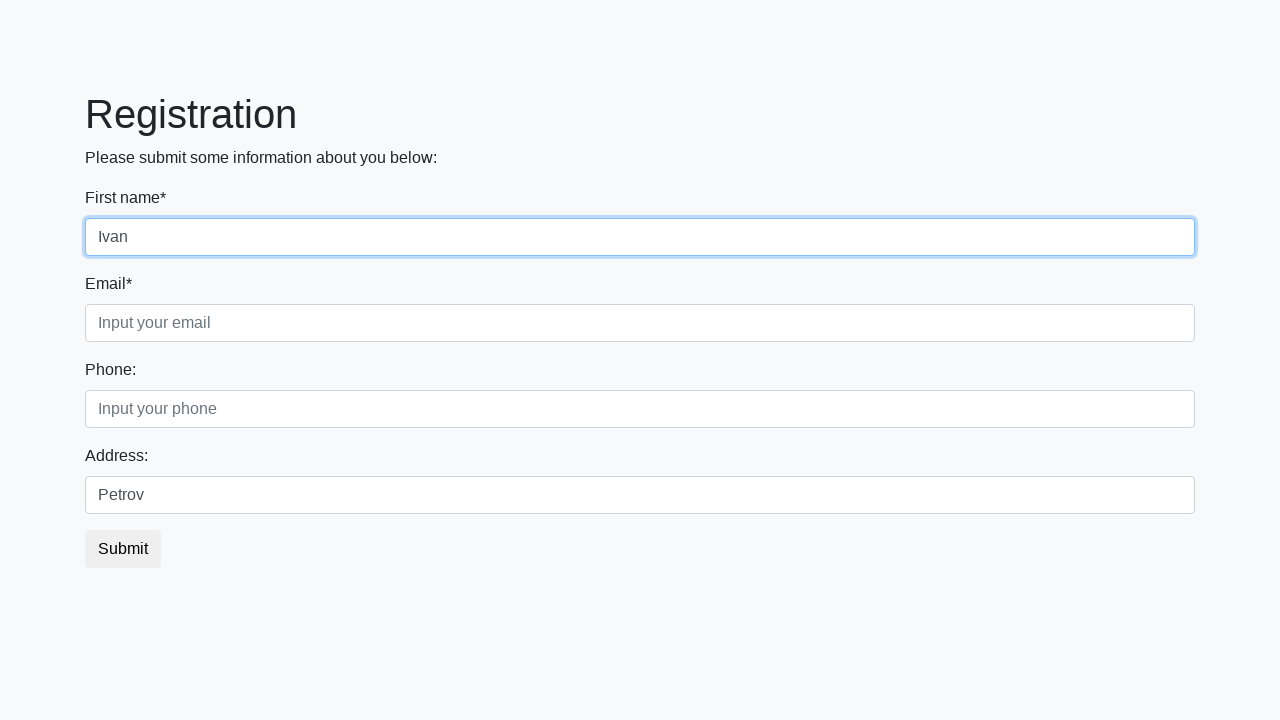

Filled email field with 'test@test.test' on input.form-control.third
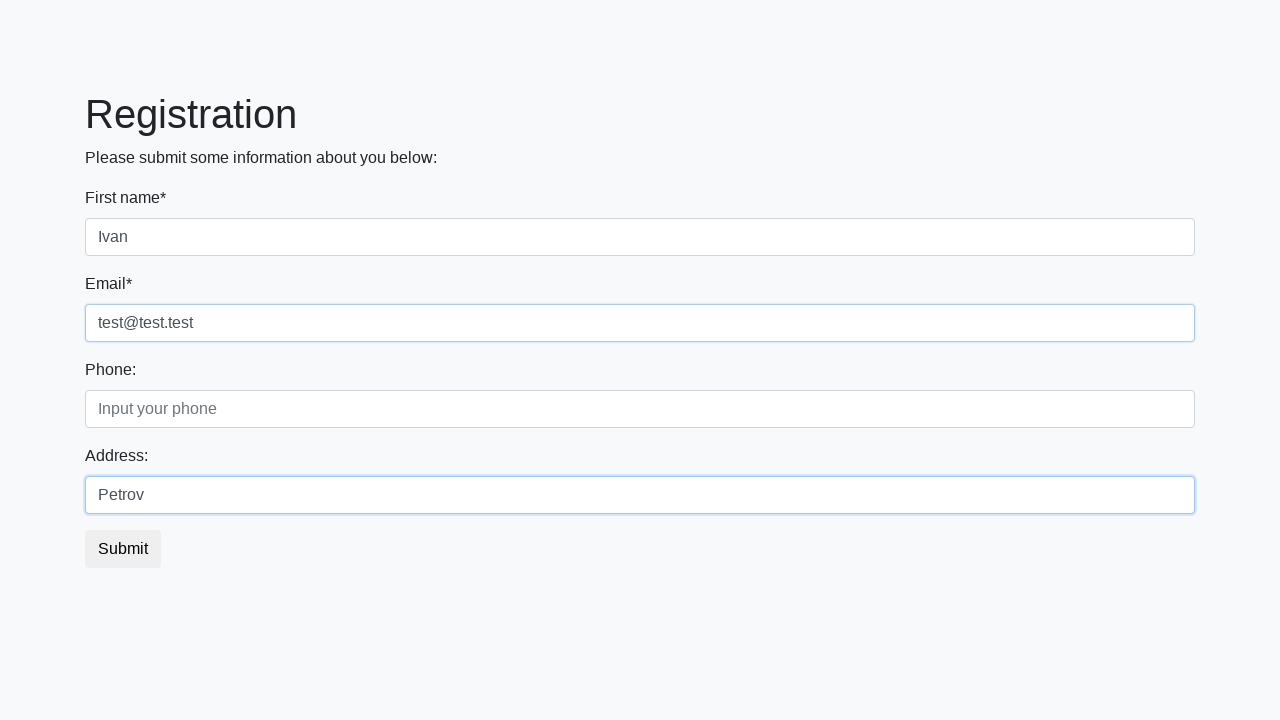

Clicked submit button to register at (123, 549) on button.btn
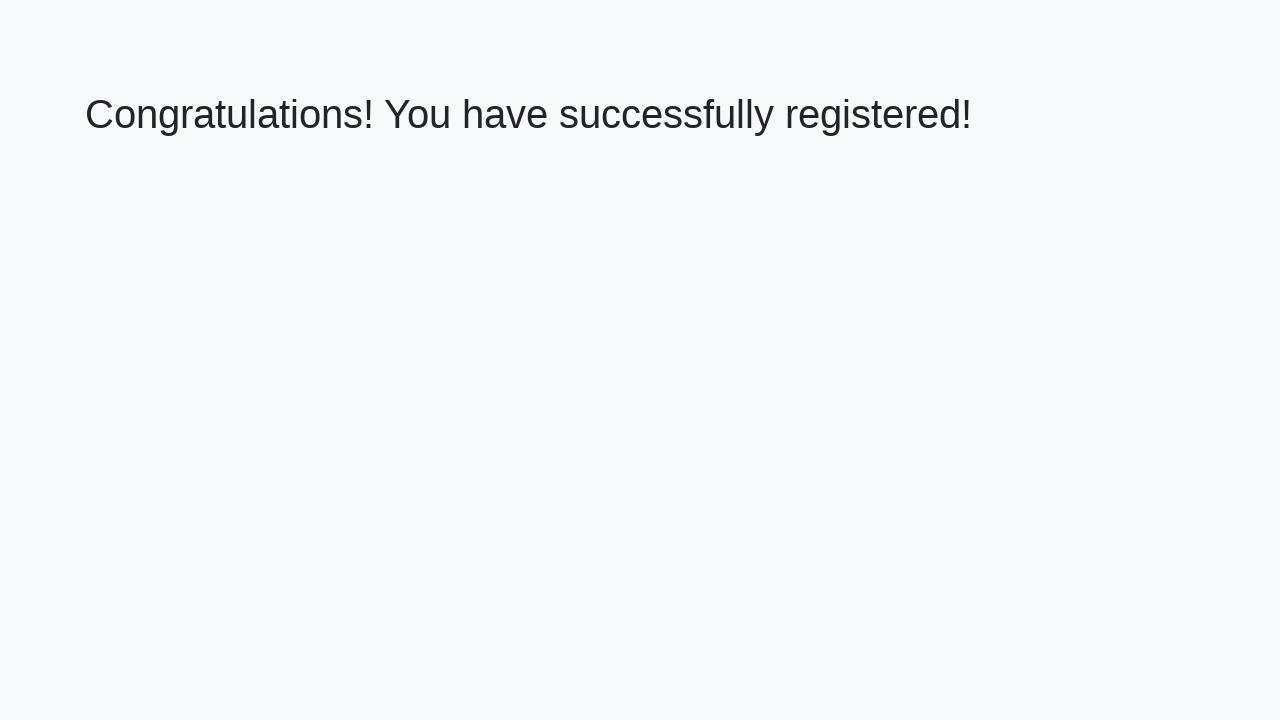

Waited for success message to appear
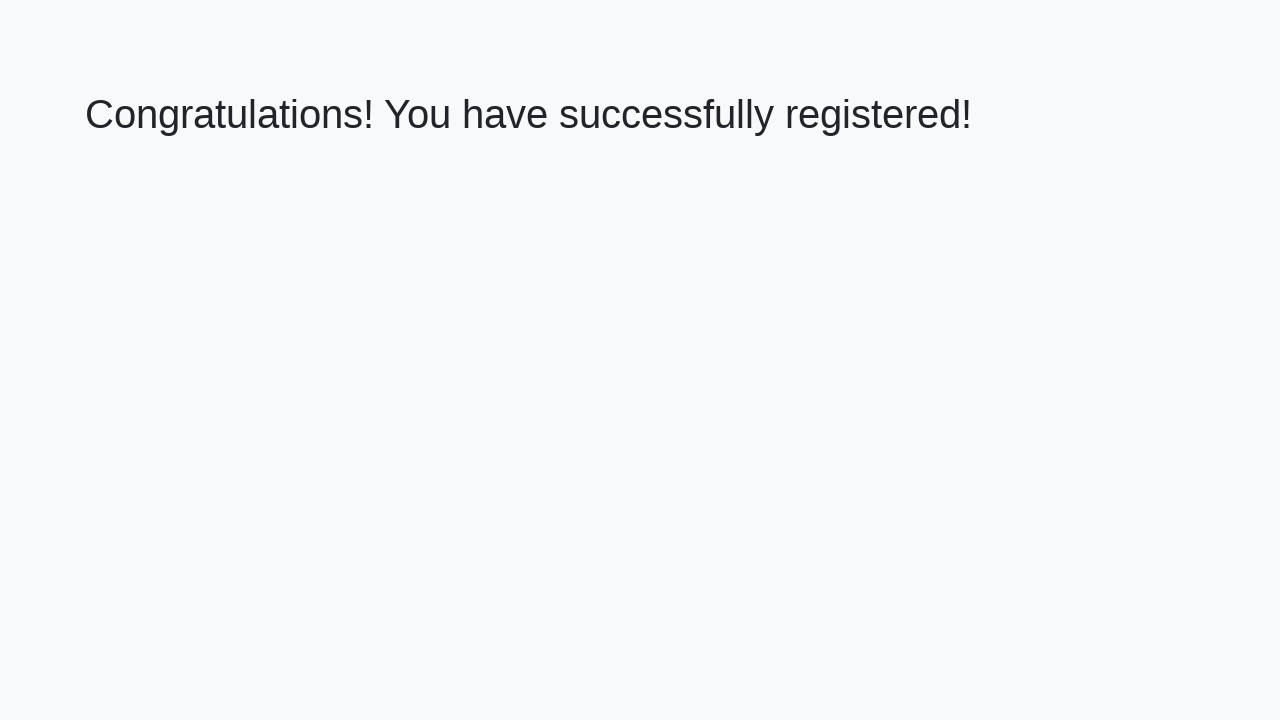

Retrieved success message text
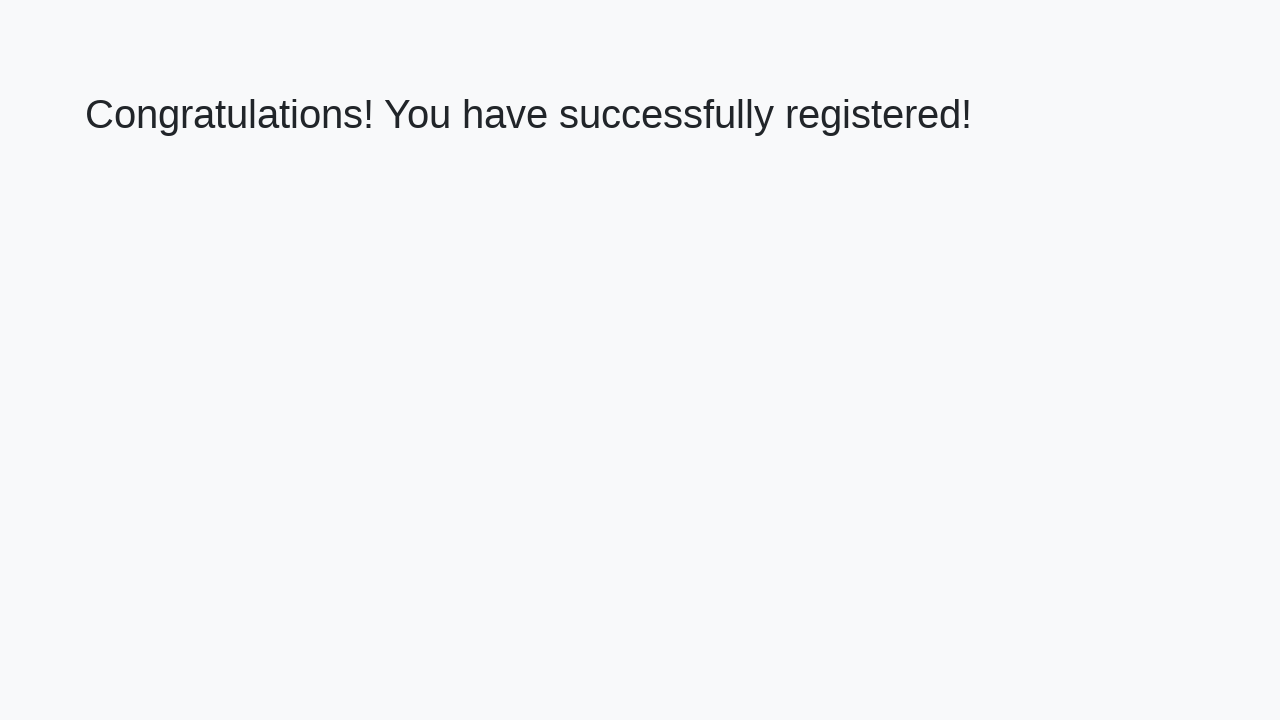

Verified success message: 'Congratulations! You have successfully registered!'
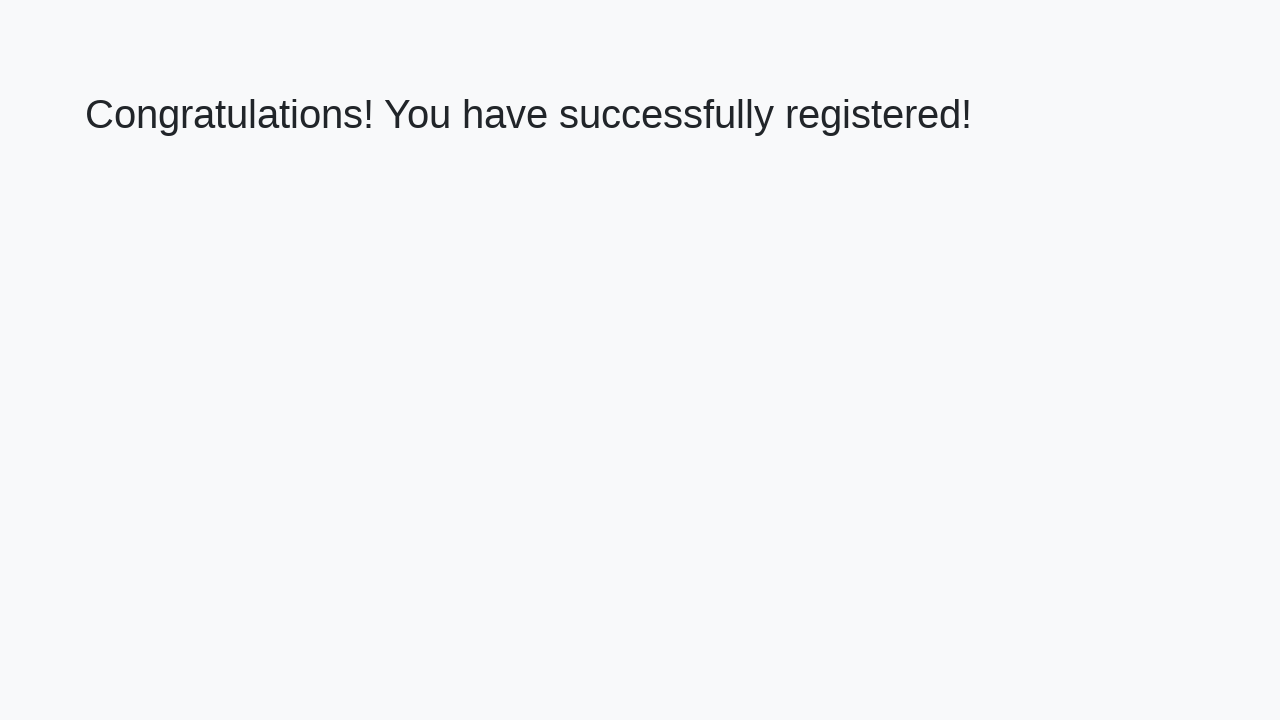

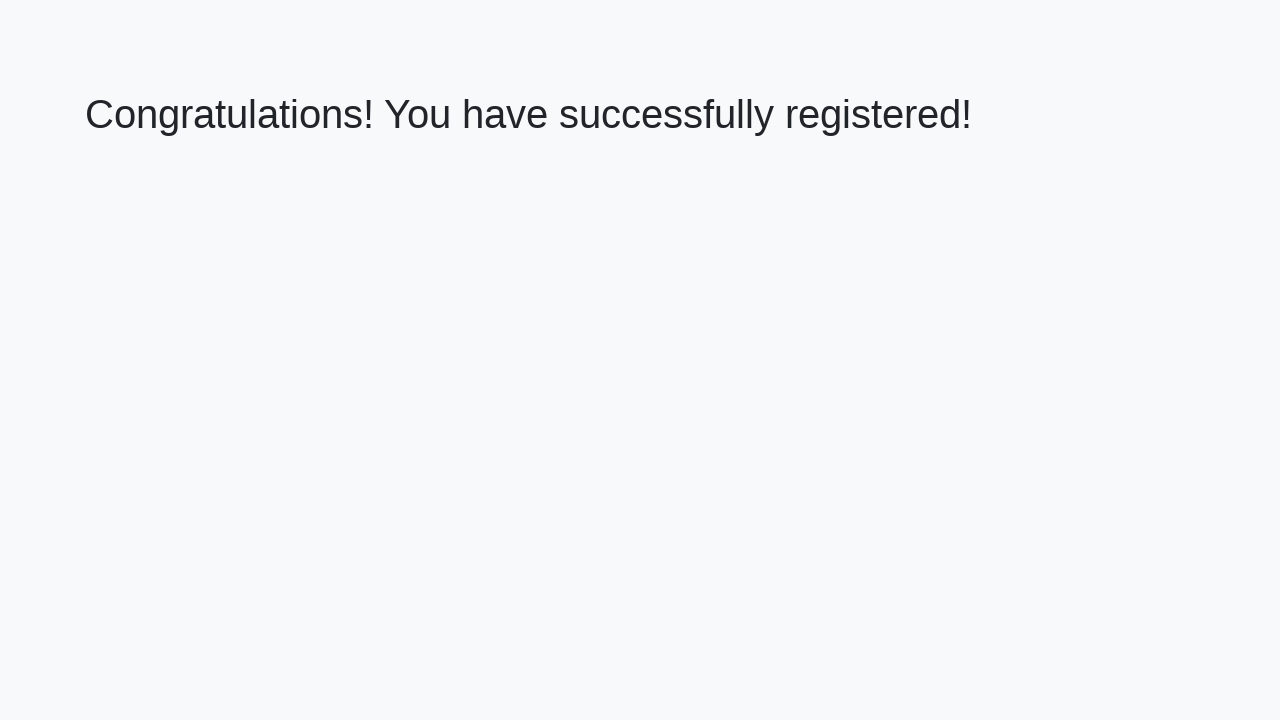